Tests a weather API web application by searching for a city (Baikal) and verifying that coordinates are returned in the response.

Starting URL: https://tenforben.github.io/FPL/vannilaWeatherApp/index.html

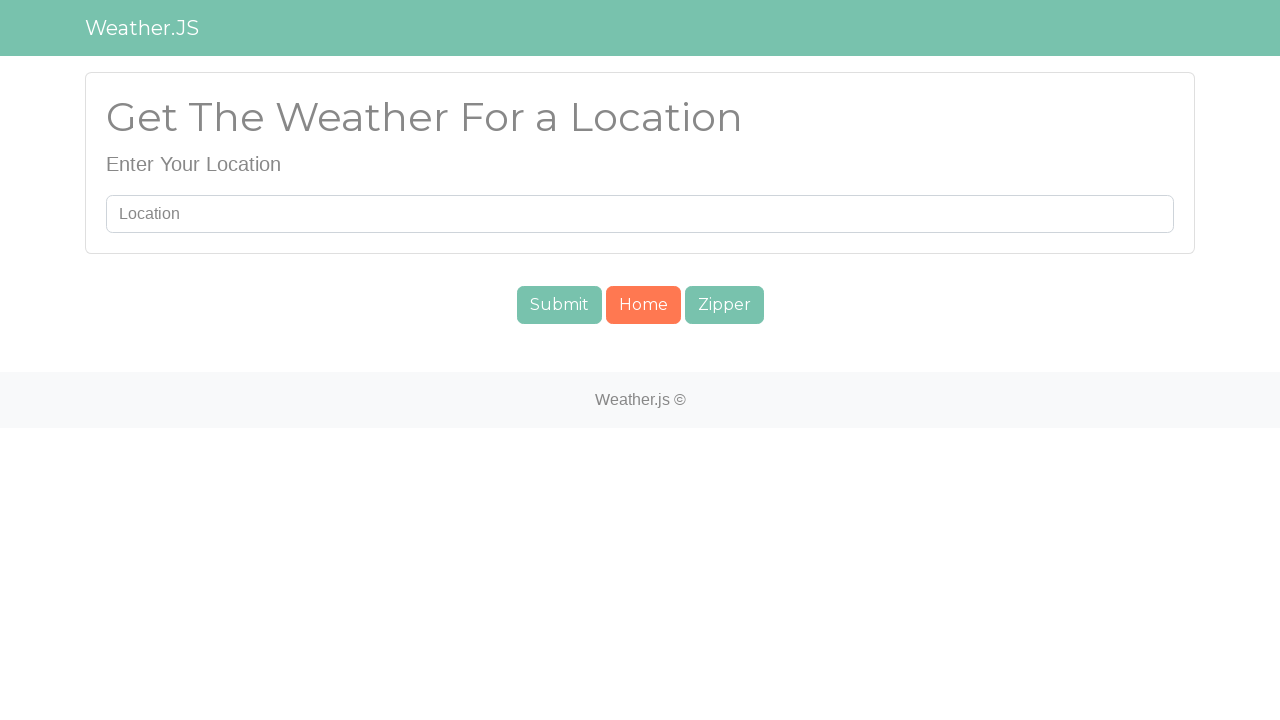

Entered 'baikal' in the search field on #searchUser
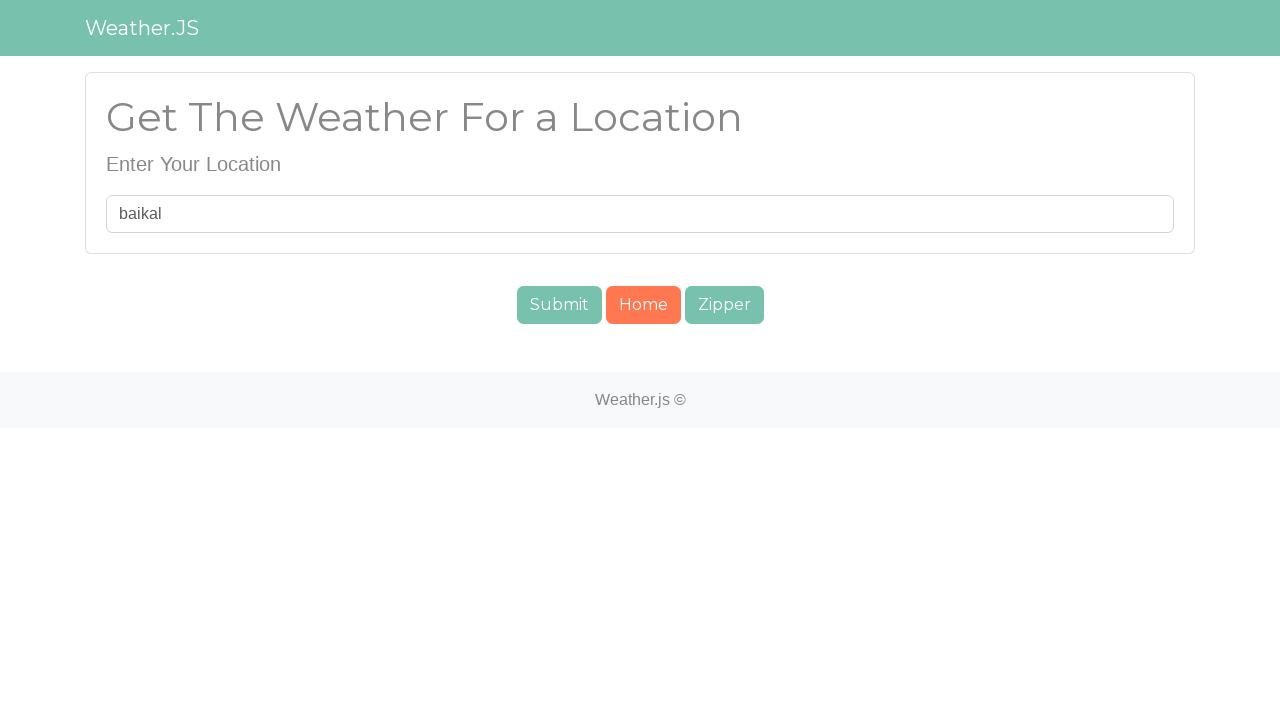

Clicked the submit button to search for Baikal at (559, 305) on #submit
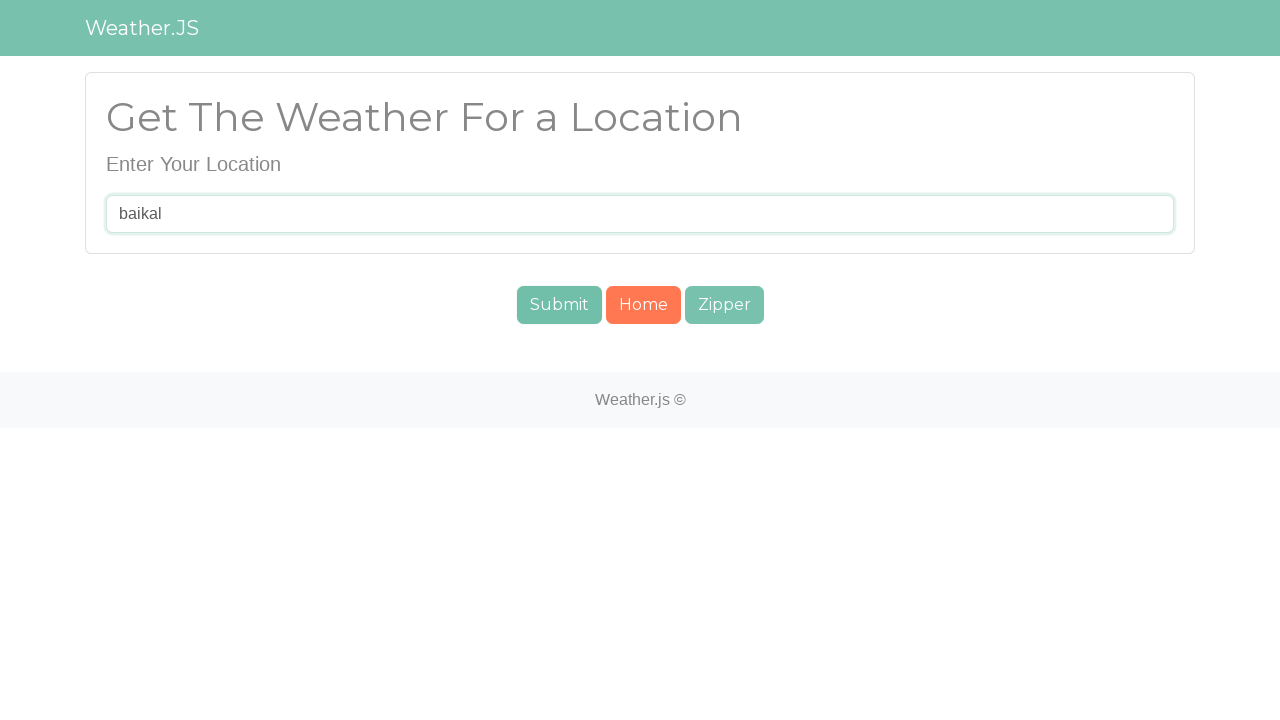

Weather API response element loaded with coordinates
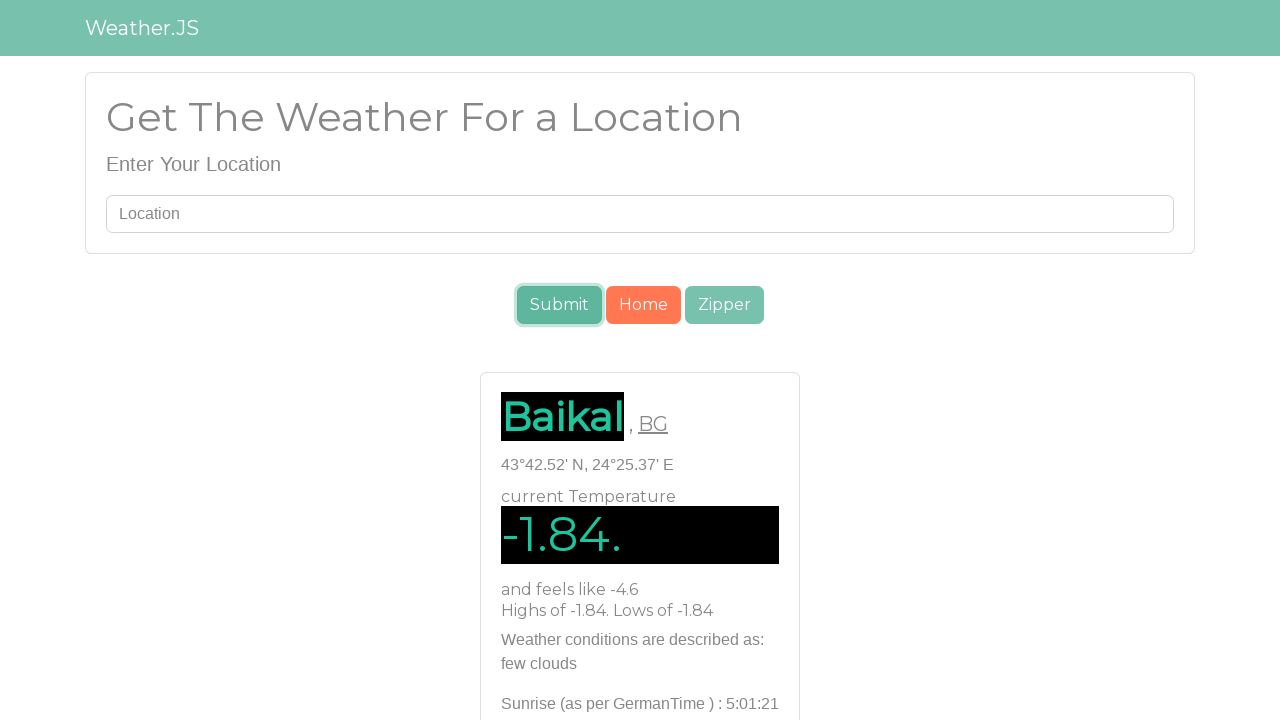

Retrieved coordinates from response:   43°42.52' N, 24°25.37' E  
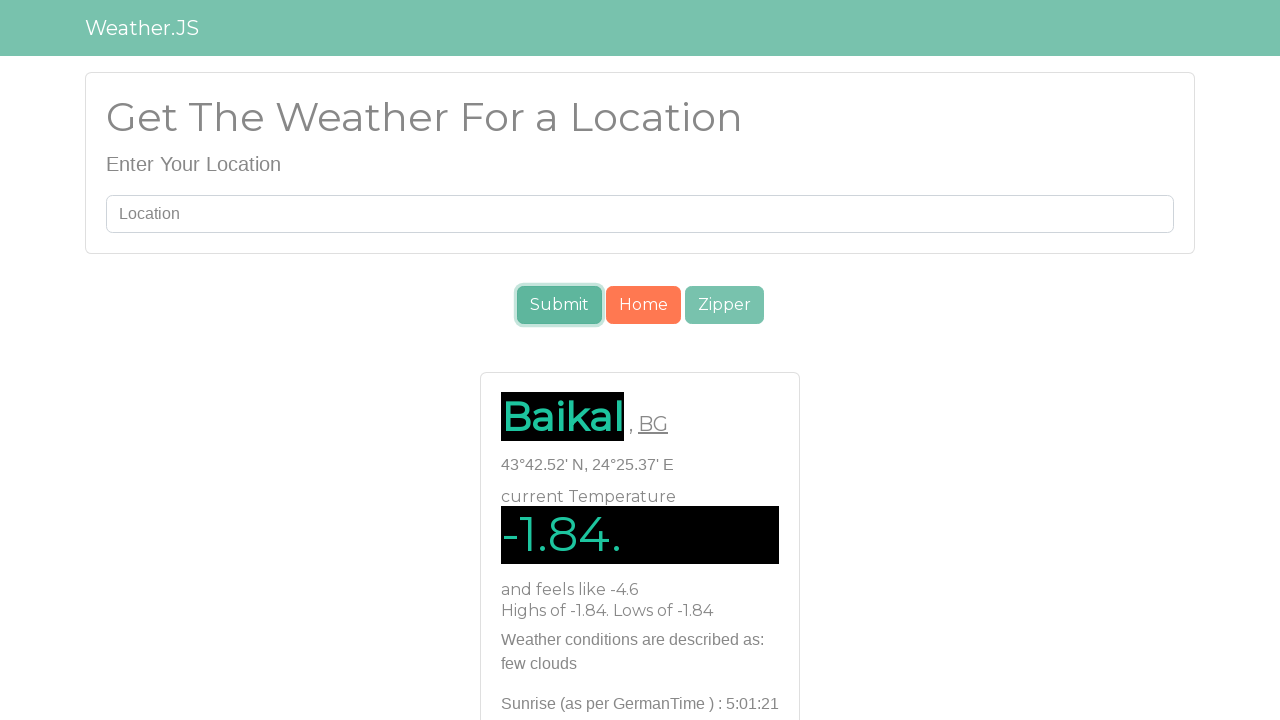

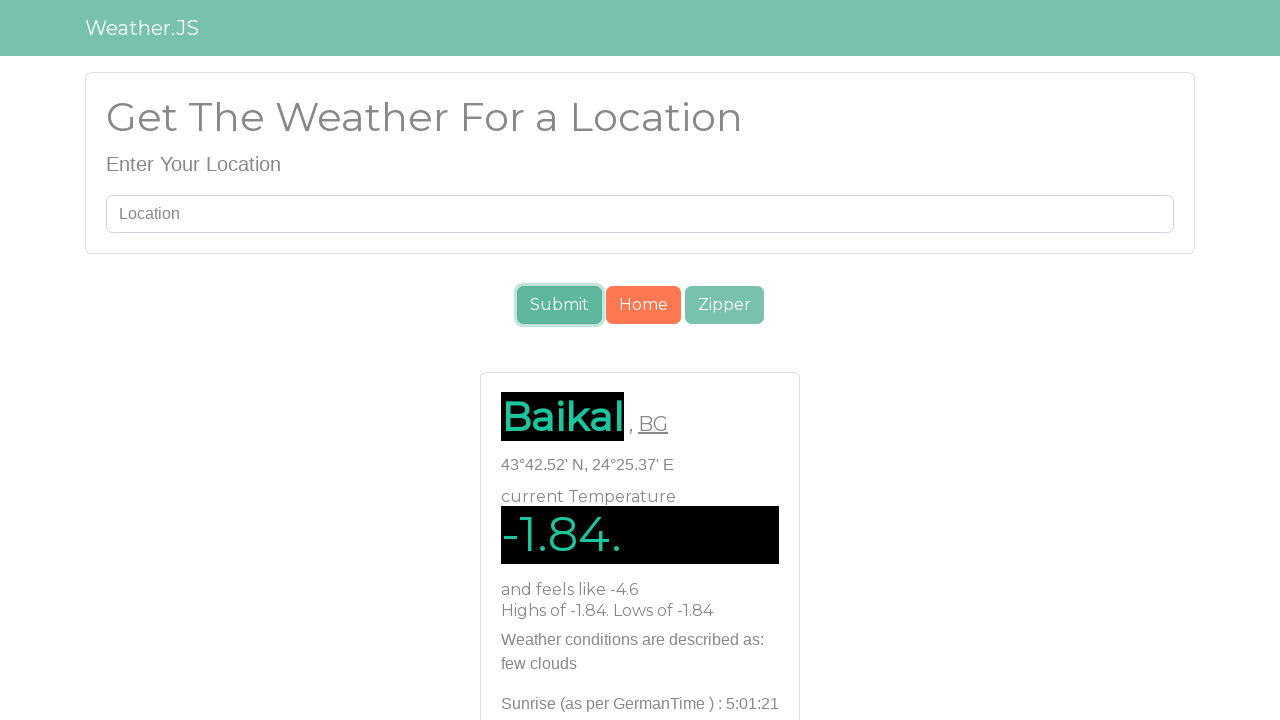